Tests a timed text display feature by clicking a button and waiting for text to appear after a delay

Starting URL: http://seleniumpractise.blogspot.com/2016/08/how-to-use-explicit-wait-in-selenium.html

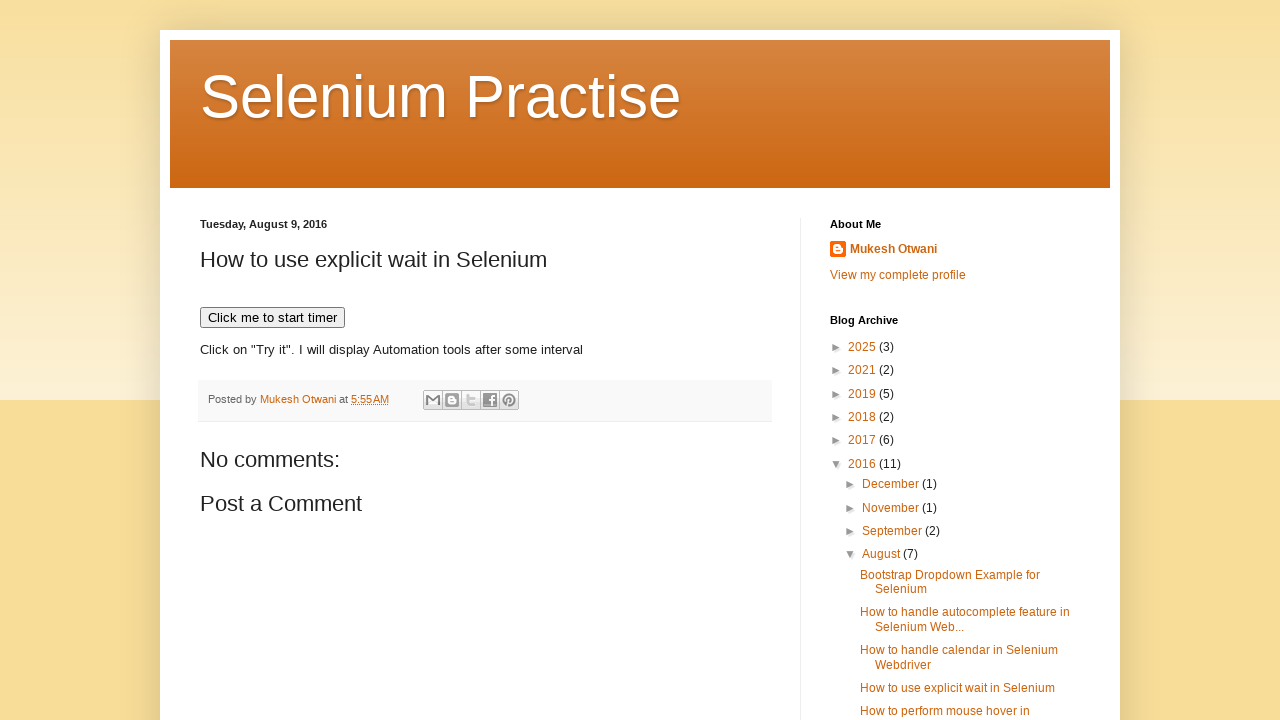

Clicked button to trigger timed text display at (272, 318) on [onclick="timedText()"]
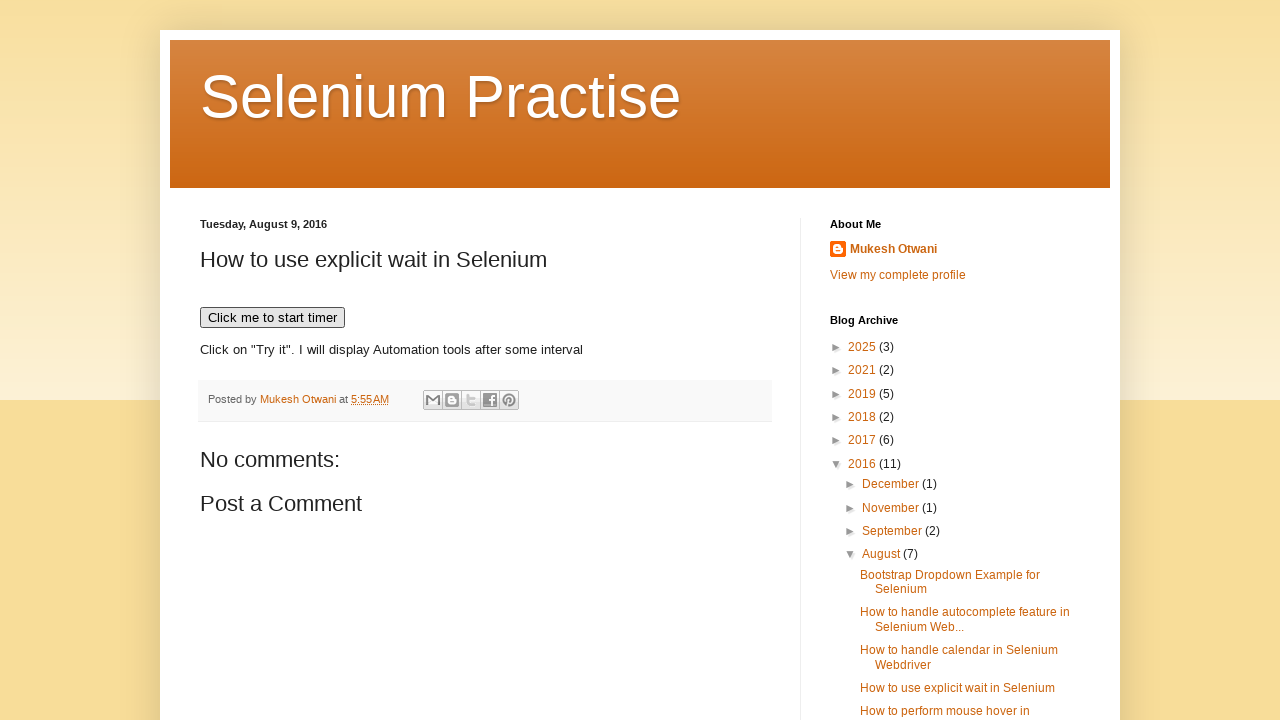

Waited for text to appear in demo element after delay
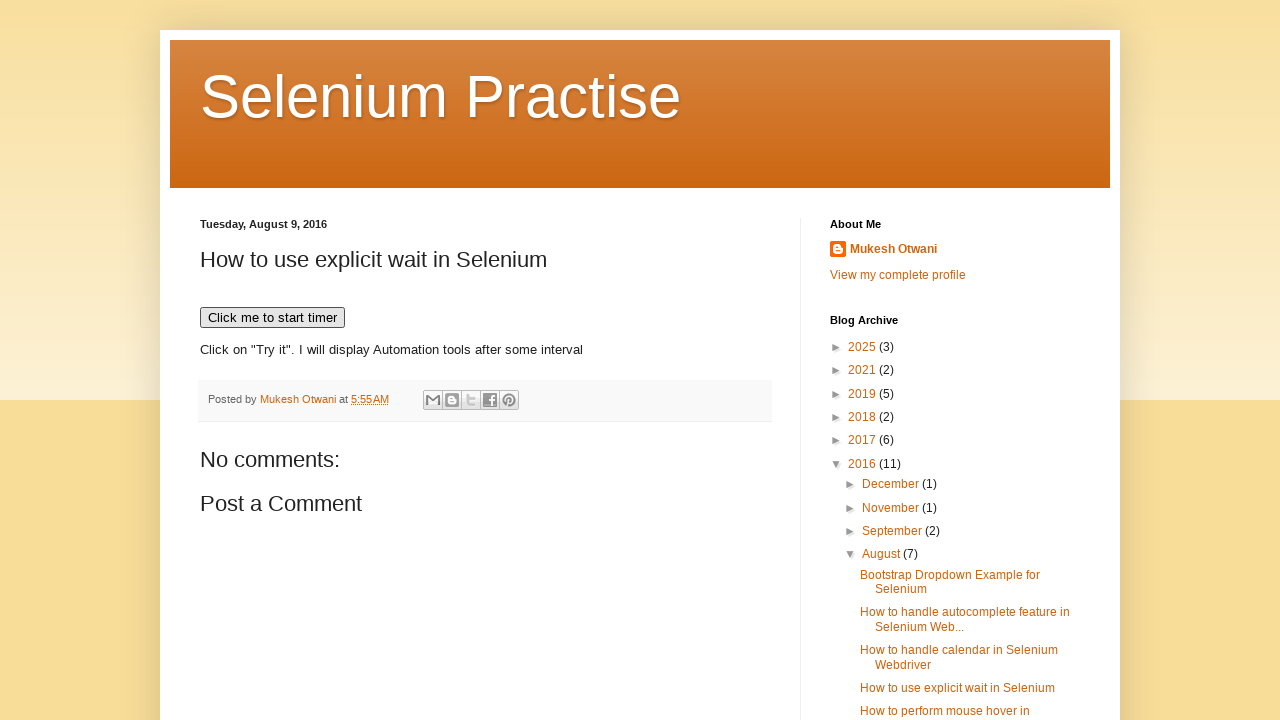

Retrieved demo text: 'Click on "Try it". I will display Automation tools after some interval'
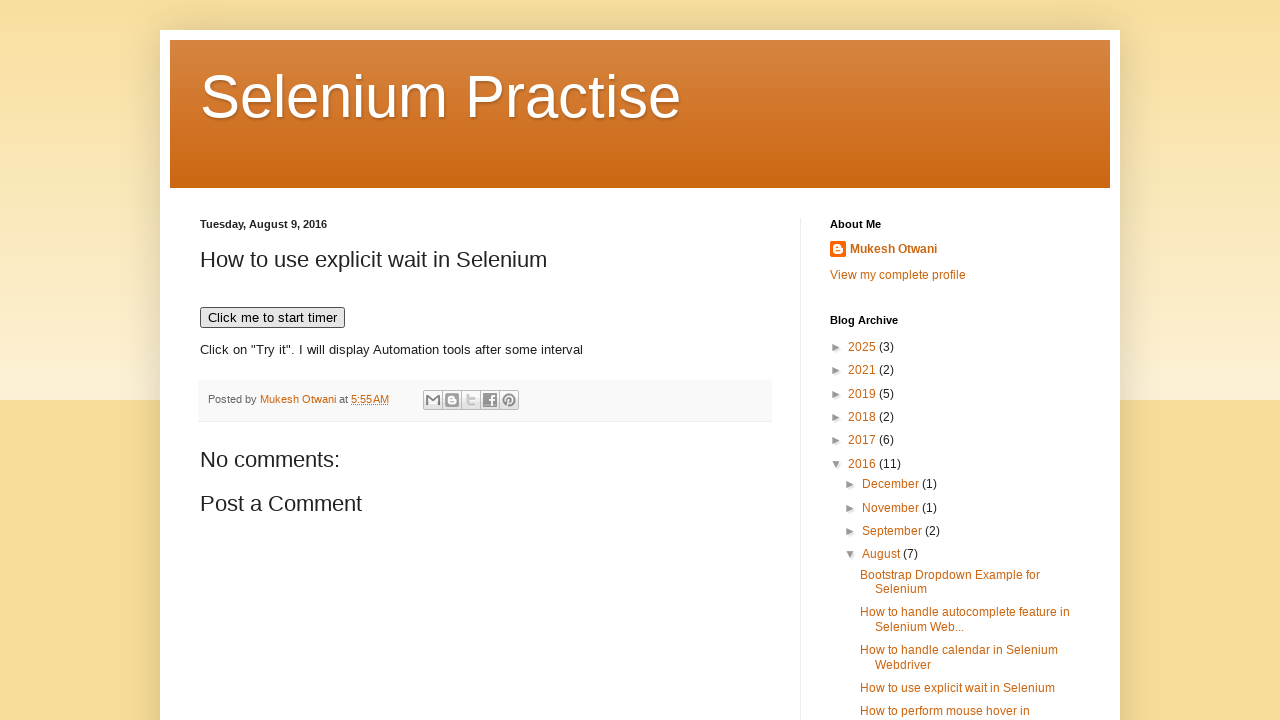

Printed demo text to console
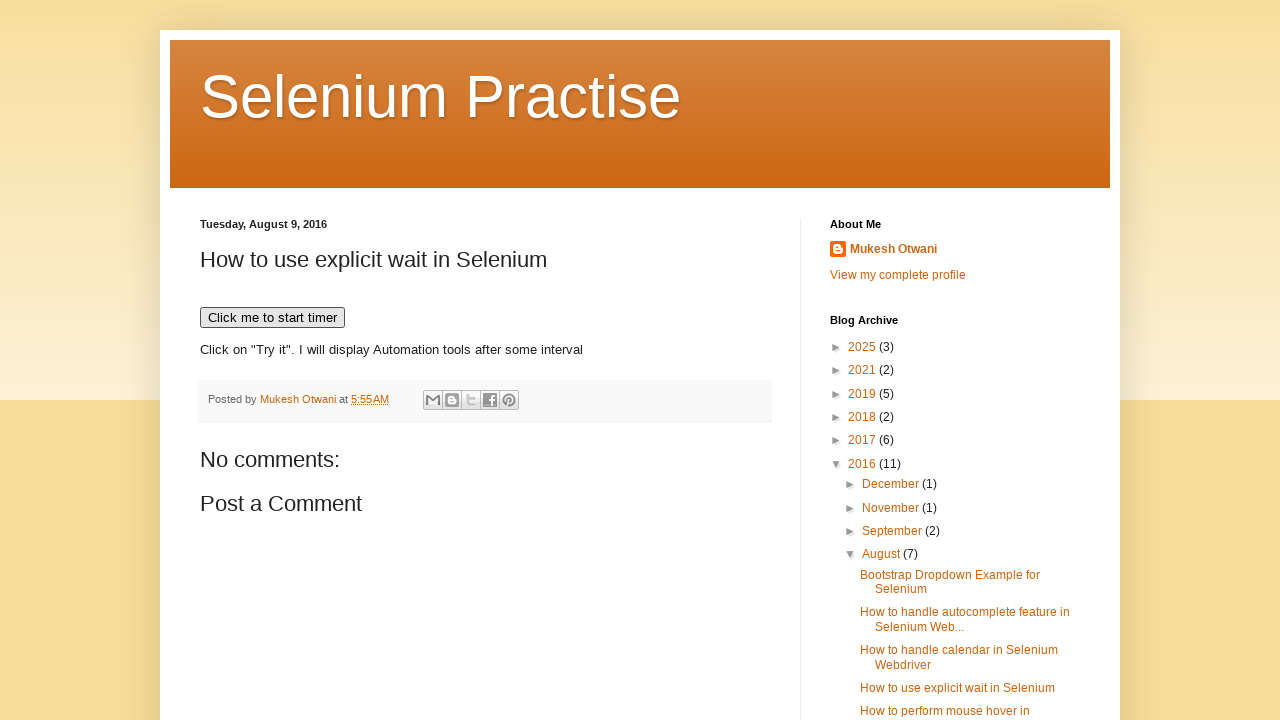

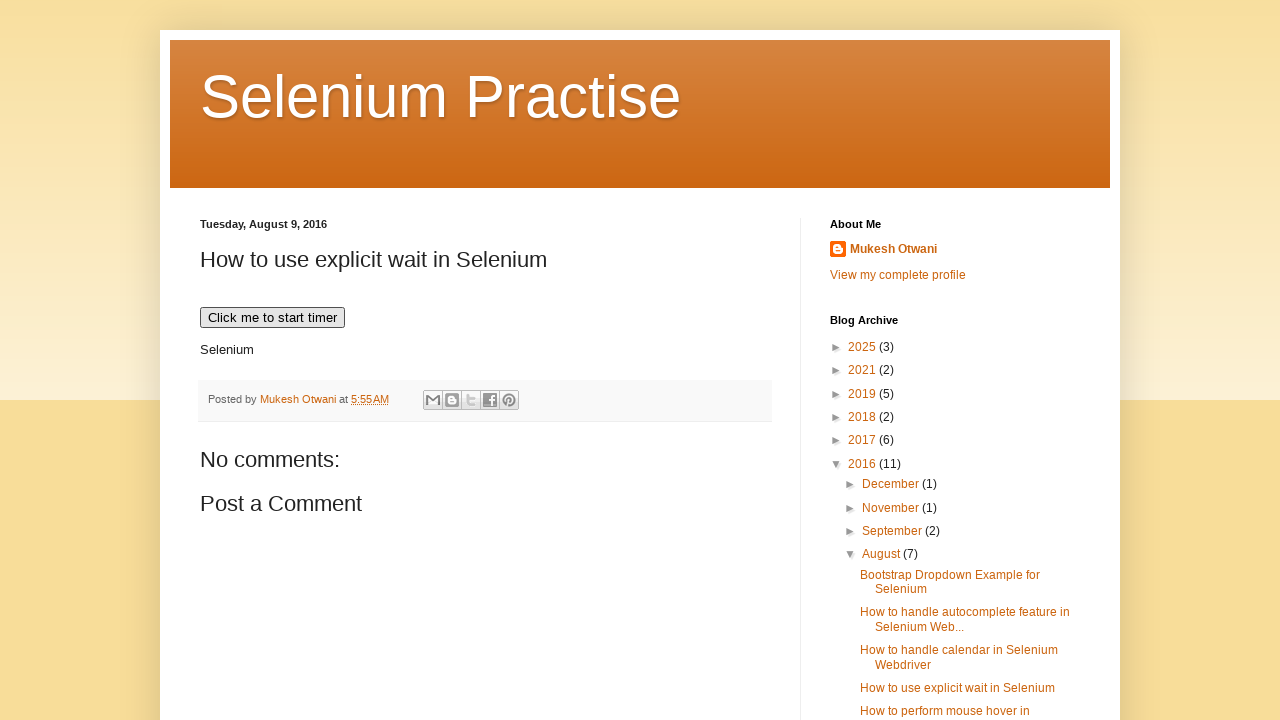